Tests infinite scroll functionality by navigating to the infinite scroll page, scrolling down to the bottom and then scrolling back up

Starting URL: http://the-internet.herokuapp.com/

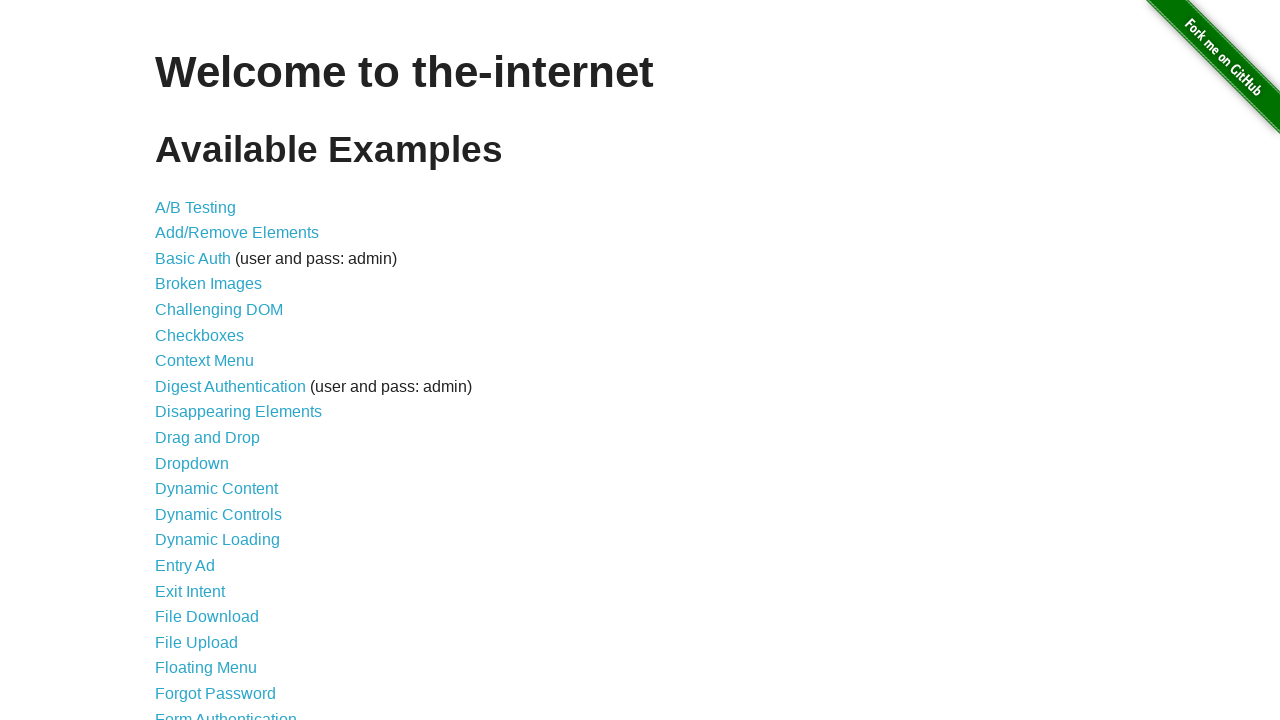

Clicked on the Infinite Scroll link at (201, 360) on xpath=//*[@id="content"]/ul/li[26]/a
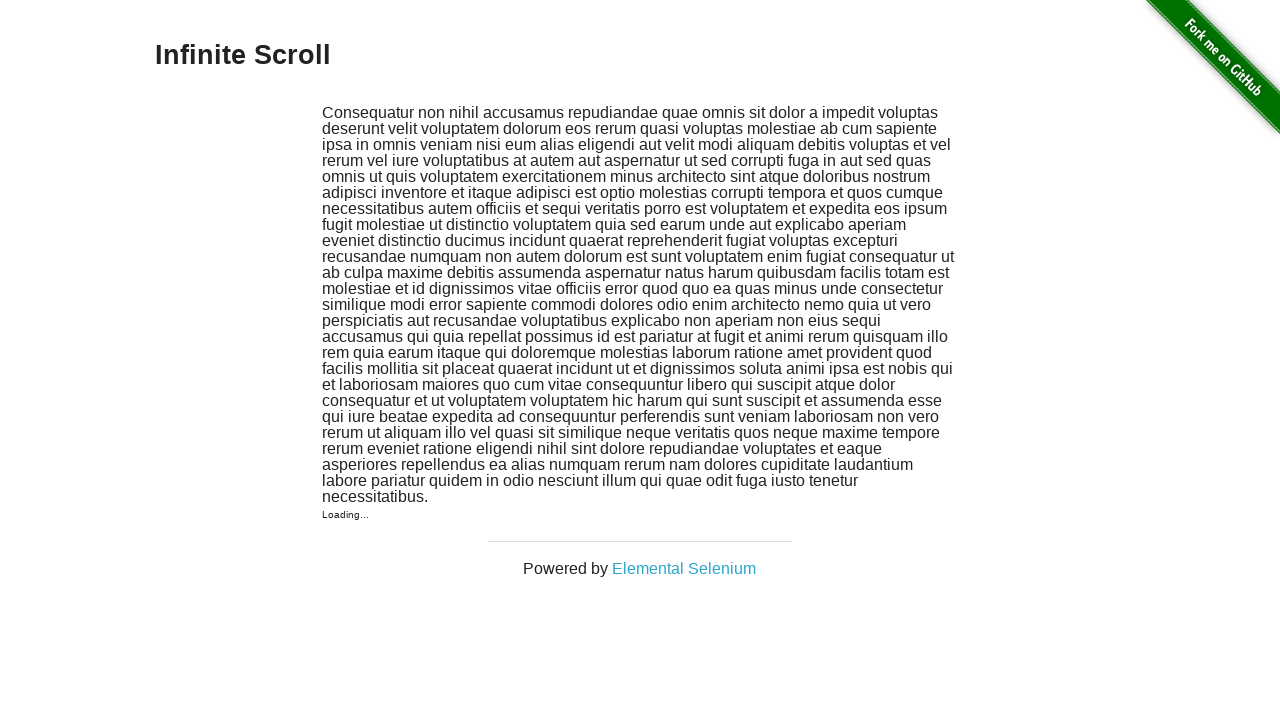

Infinite scroll page loaded and network idle
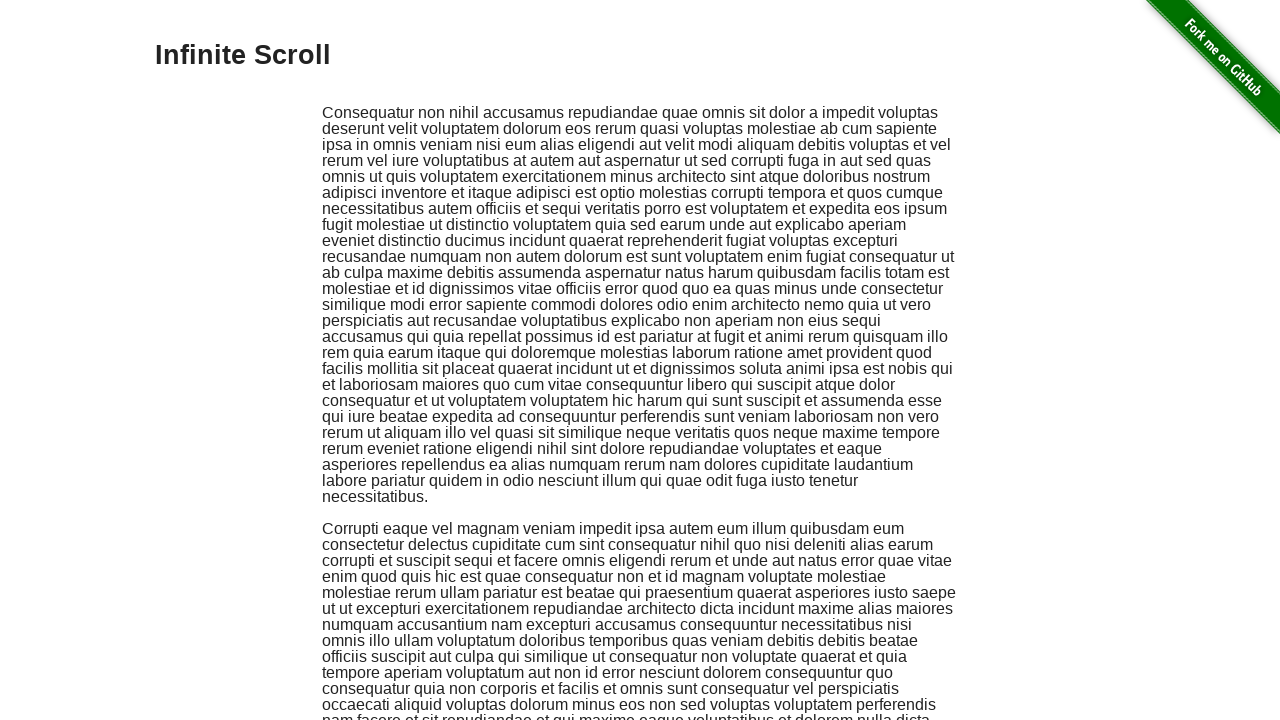

Scrolled down to the bottom of the page
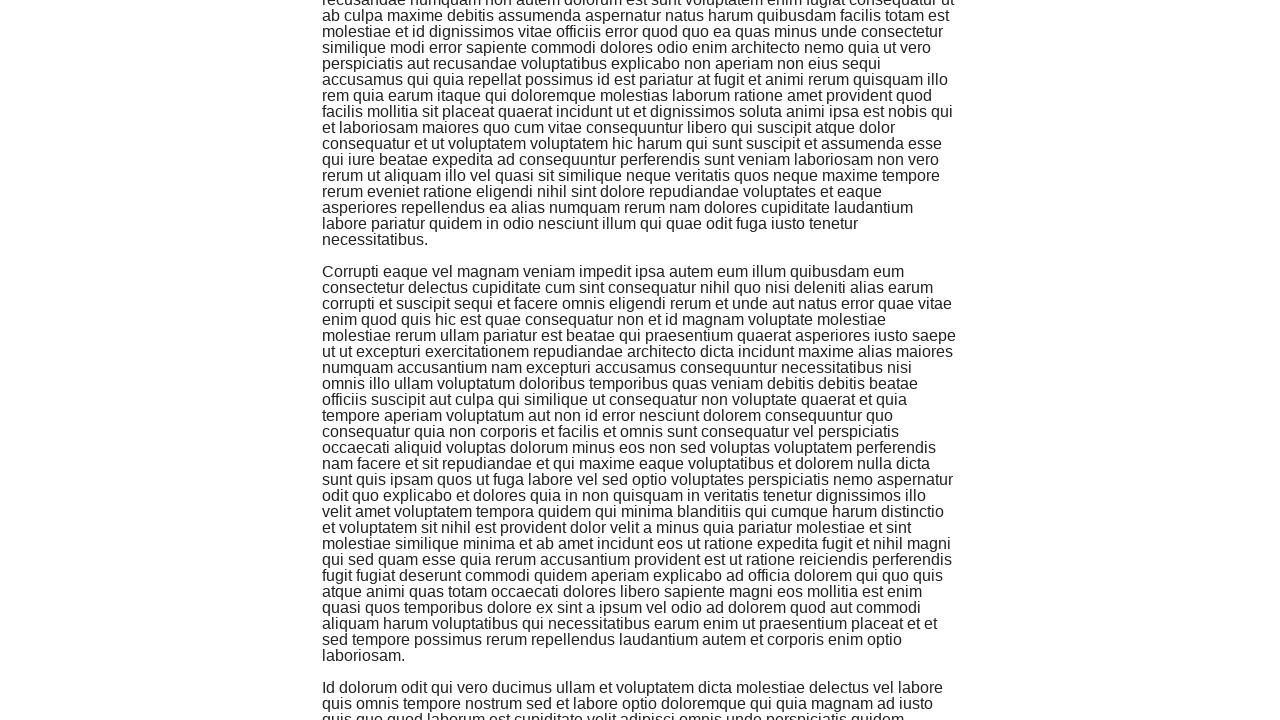

Waited for content to load after scrolling
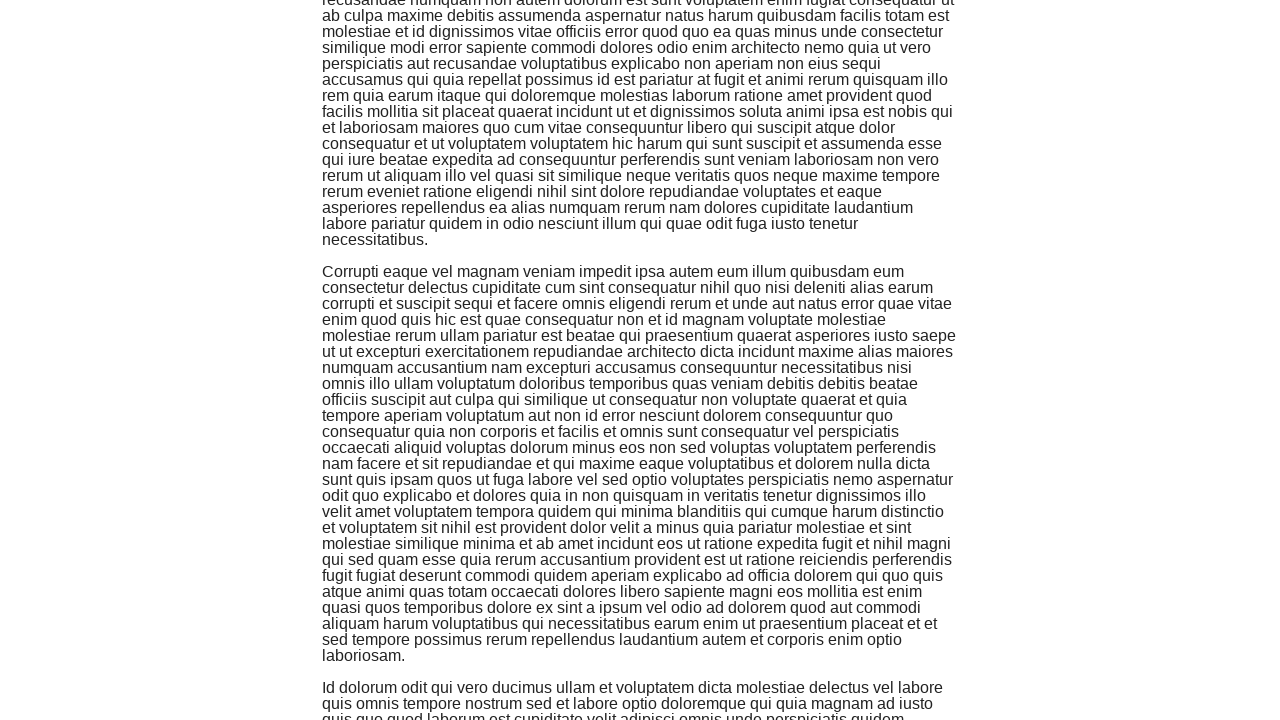

Scrolled back up the page
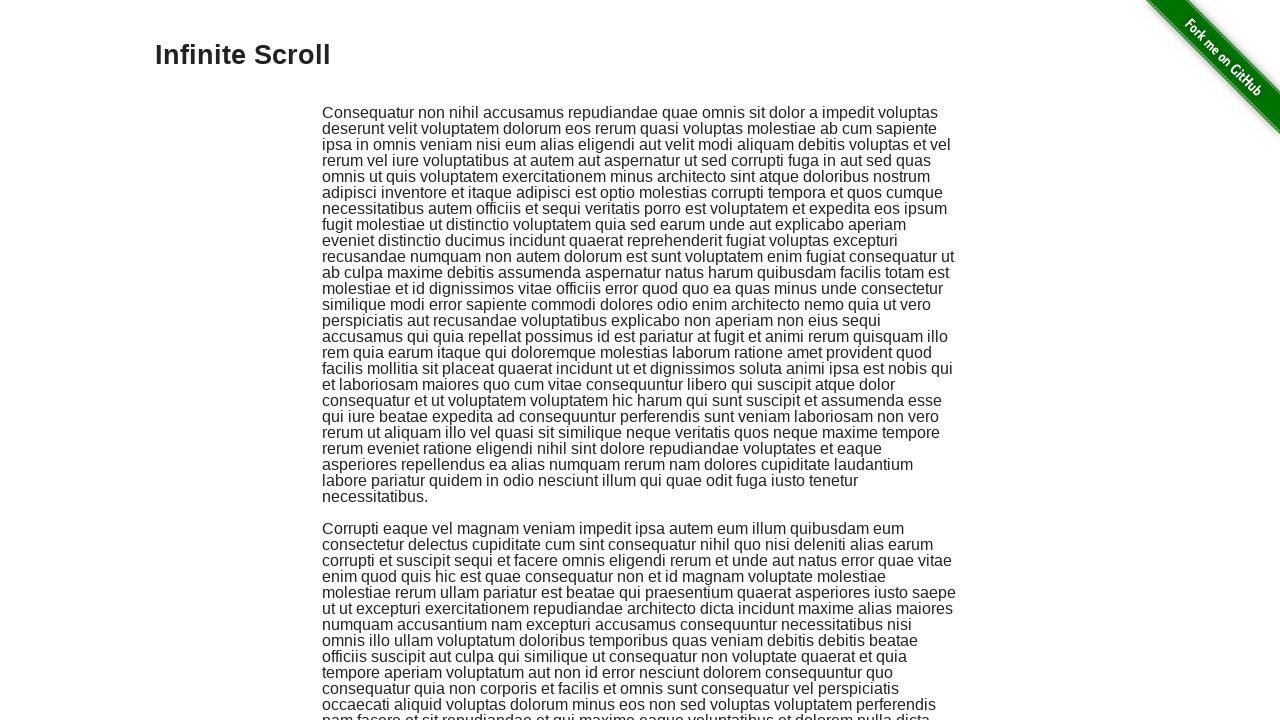

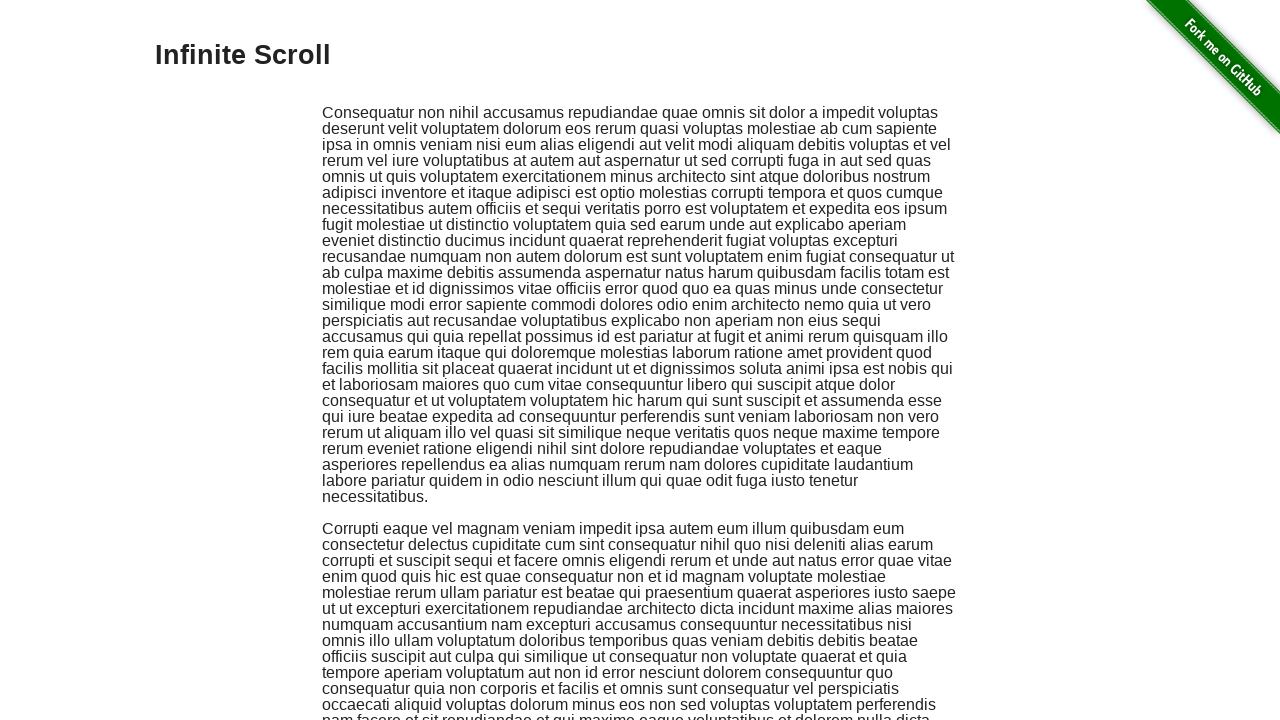